Tests auto-suggestion functionality by typing a partial country name and selecting the matching suggestion from the dropdown list

Starting URL: https://rahulshettyacademy.com/dropdownsPractise/

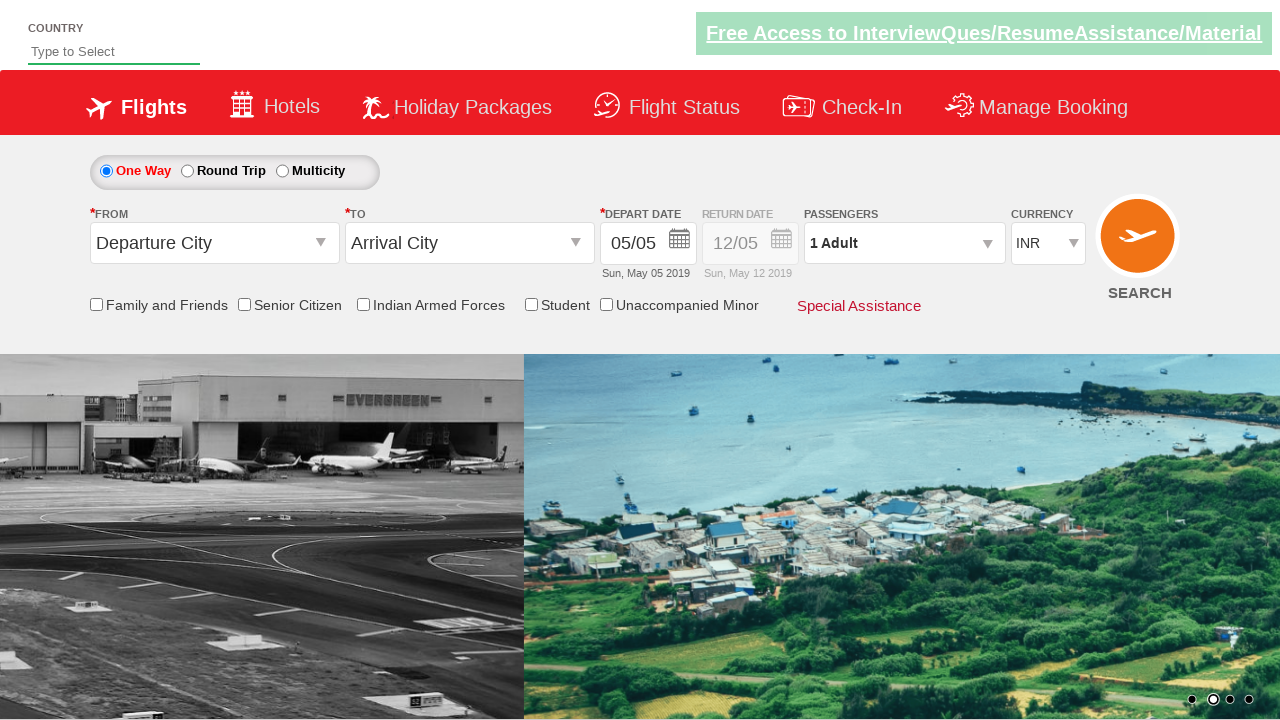

Typed 'ind' into the auto-suggest field on input#autosuggest
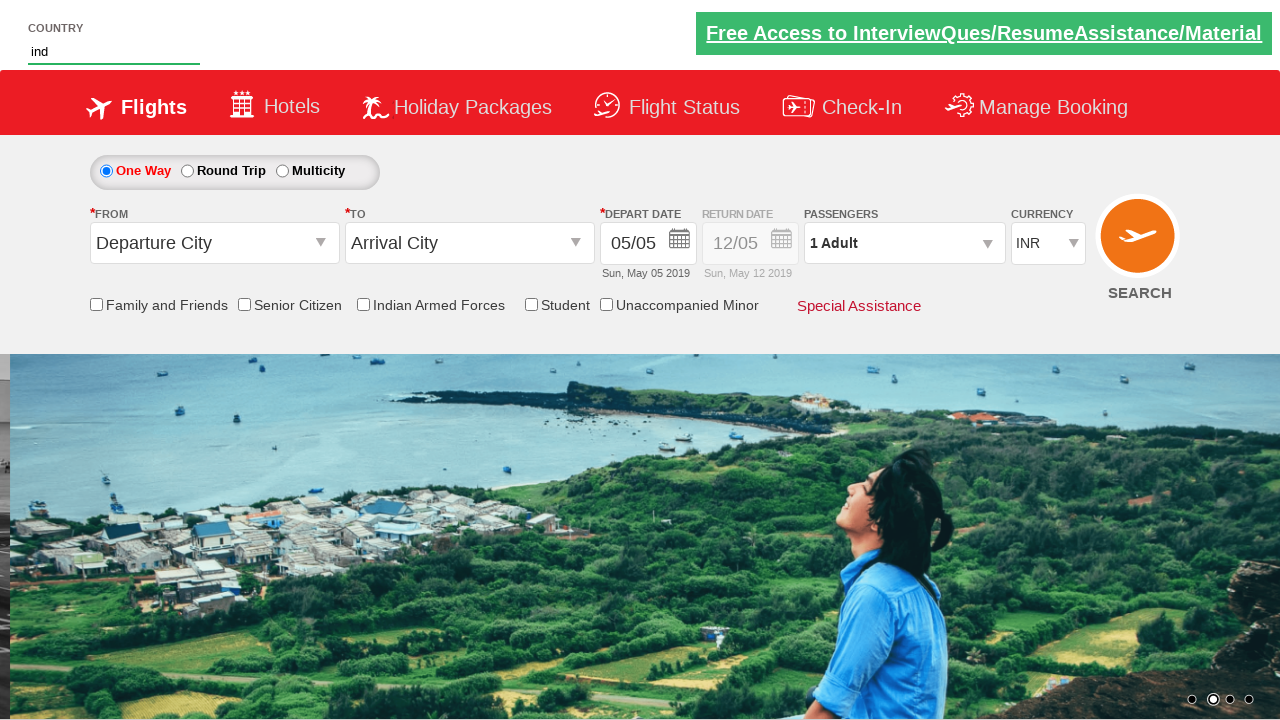

Waited for suggestion dropdown to appear
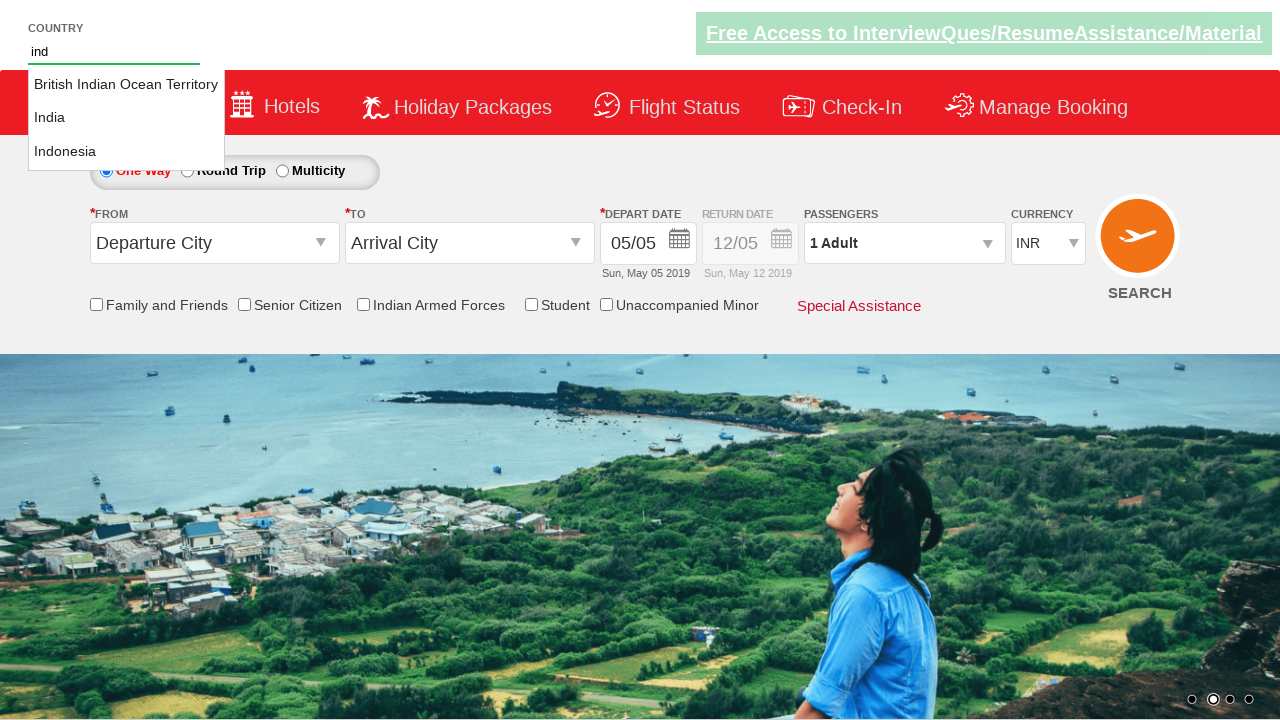

Located all suggestion items in dropdown
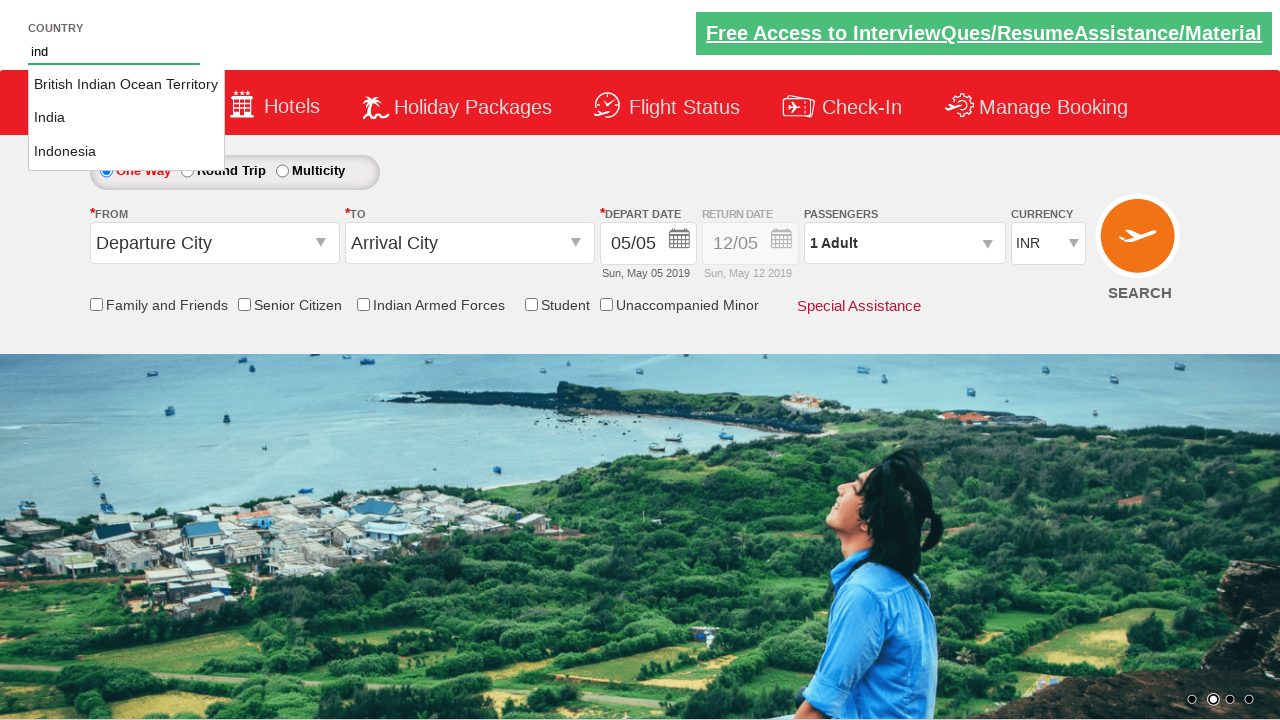

Found 3 suggestion items in dropdown
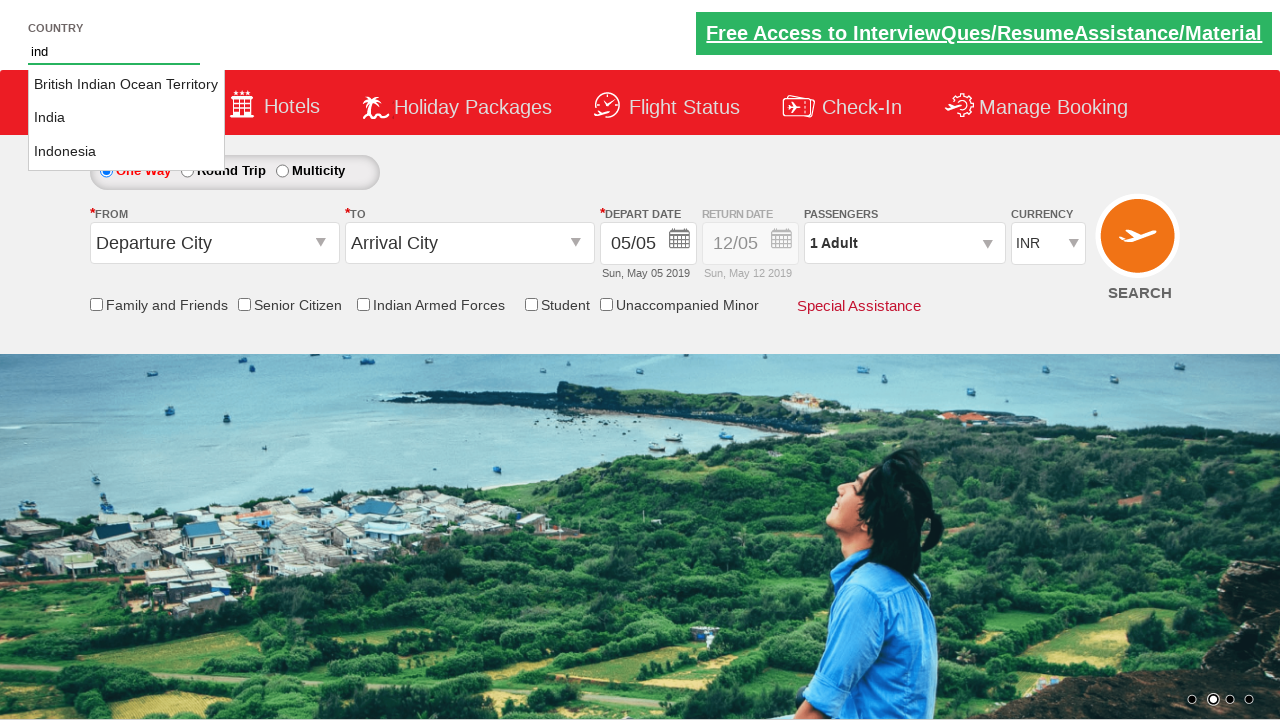

Clicked on 'India' suggestion from dropdown at (126, 118) on ul#ui-id-1 li >> nth=1
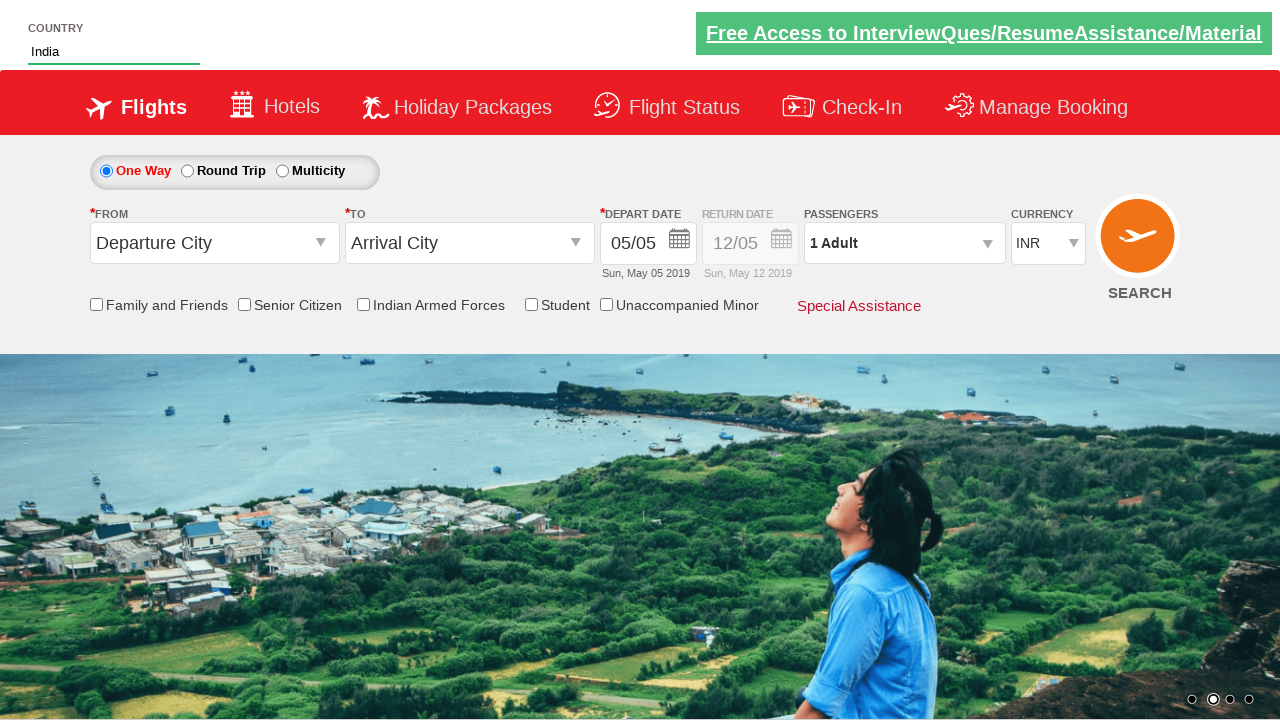

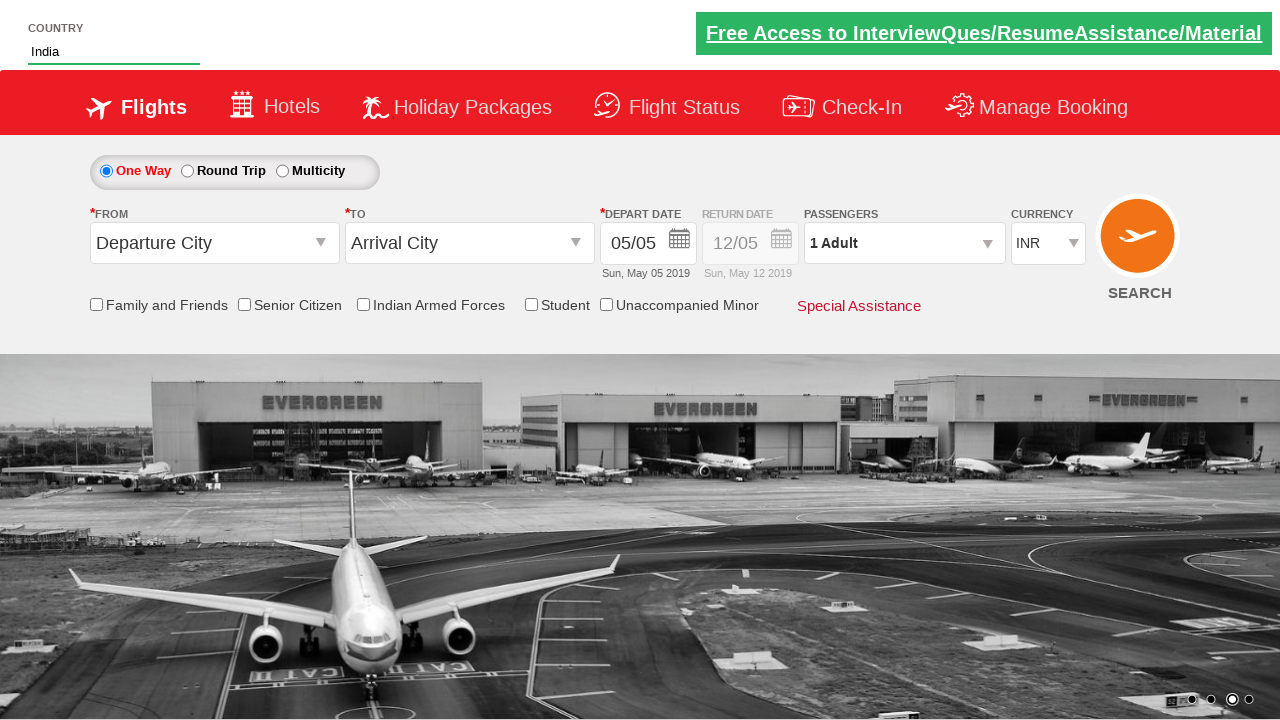